Tests dropdown selection by selecting options using both text and value attributes

Starting URL: https://the-internet.herokuapp.com/dropdown

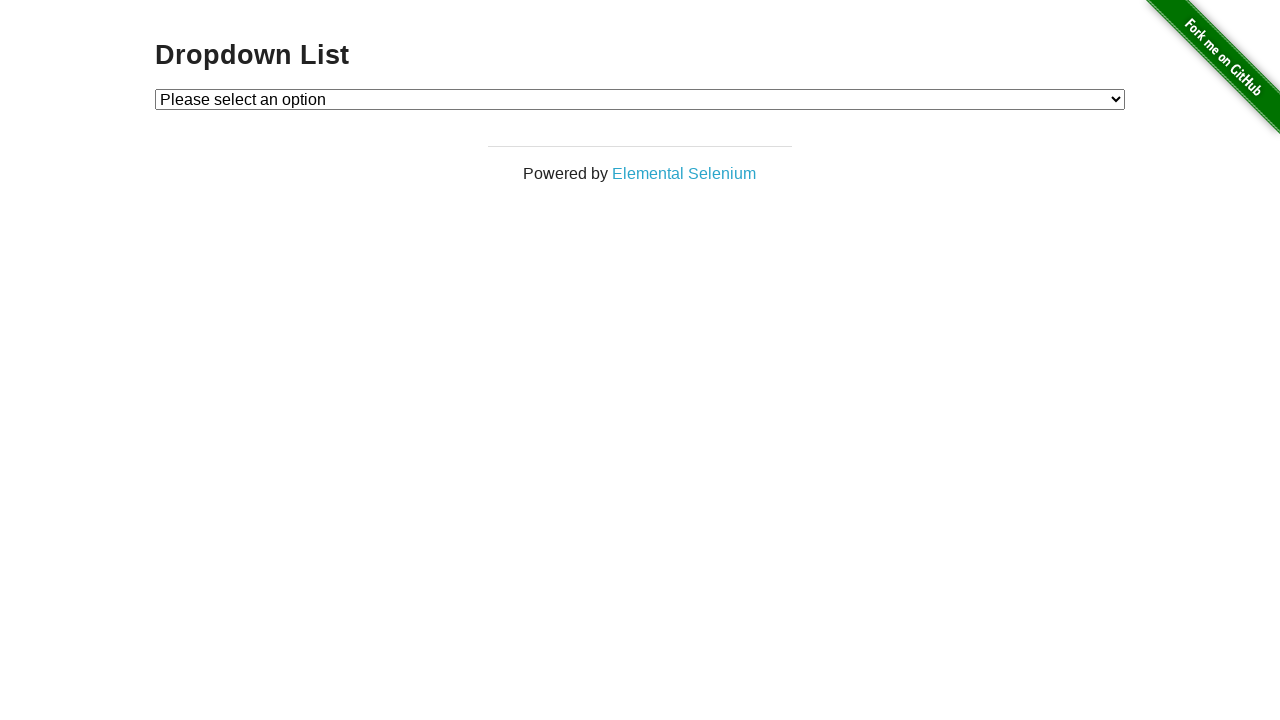

Selected 'Option 1' from dropdown by visible text on #dropdown
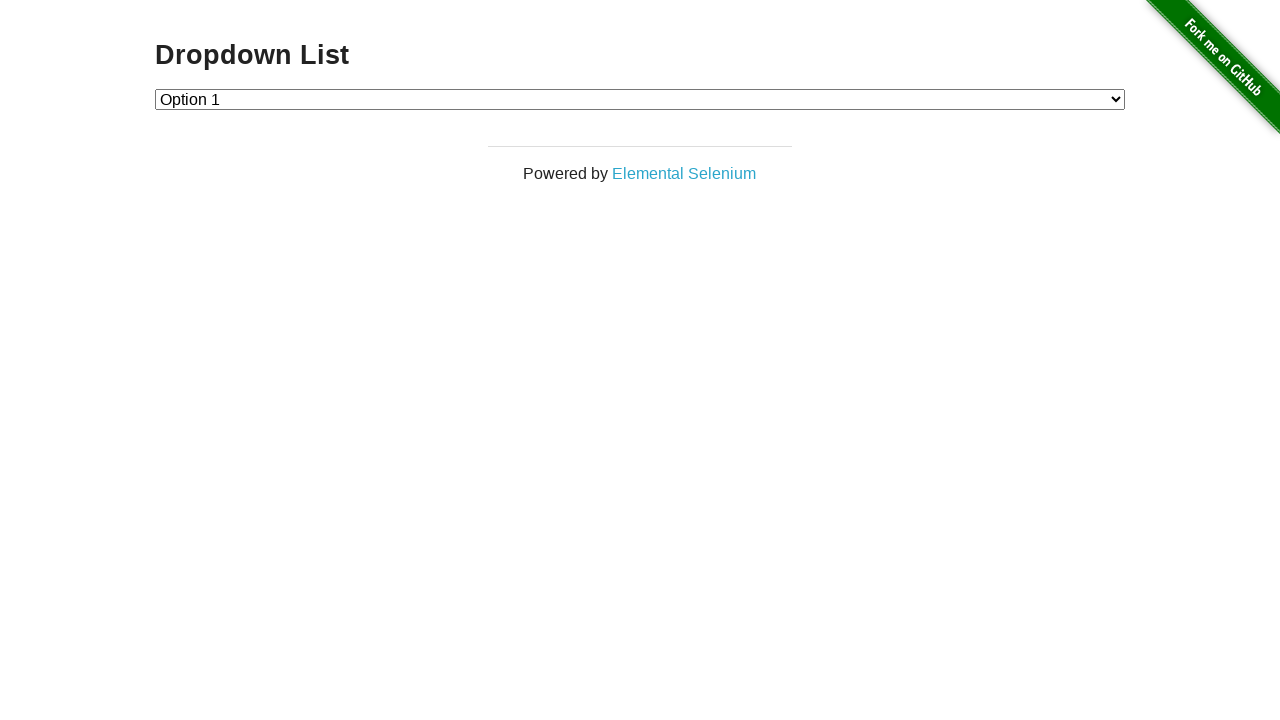

Selected option with value '1' from dropdown by value attribute on #dropdown
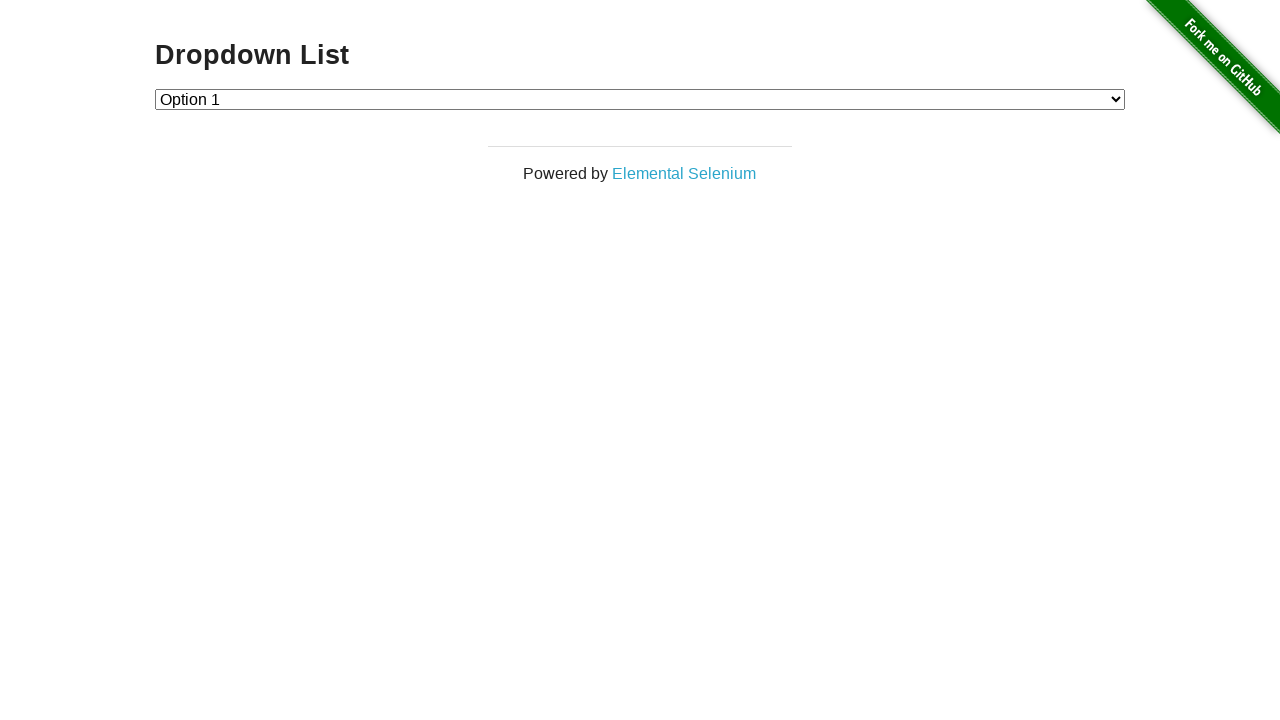

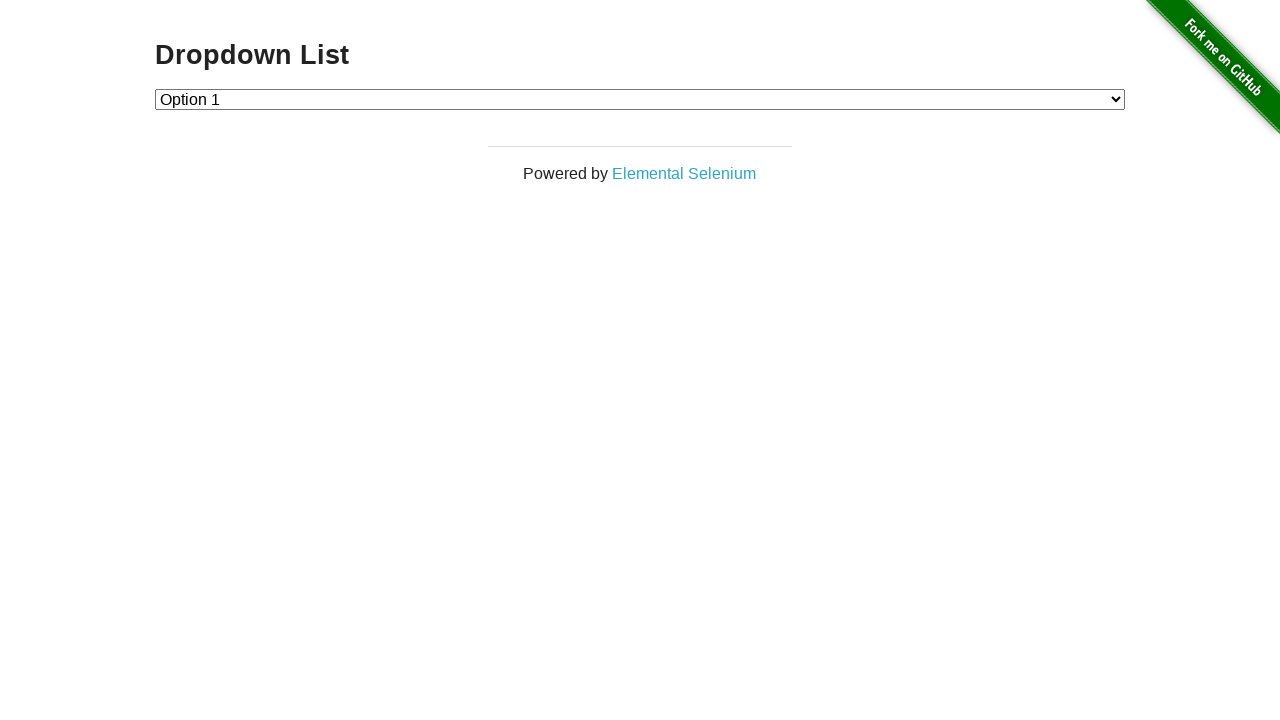